Tests resizable element by clicking and dragging the resize handle

Starting URL: https://demoqa.com/resizable

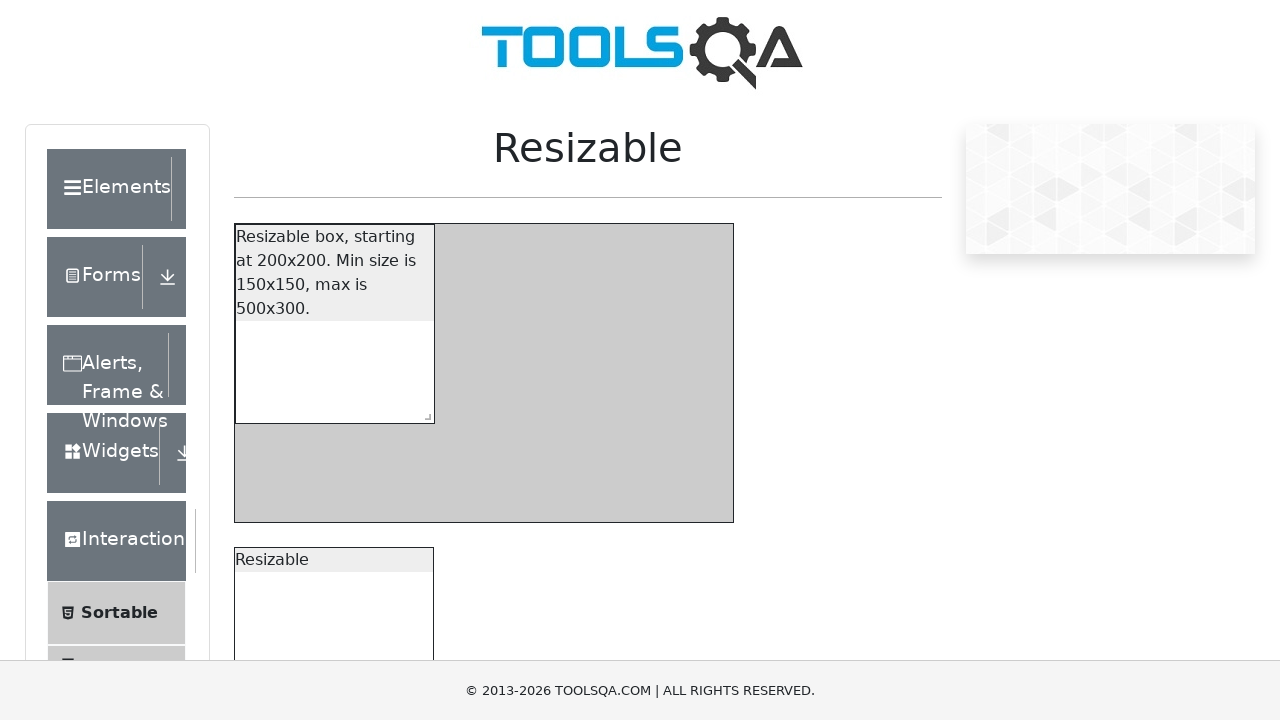

Waited for resizable element to load
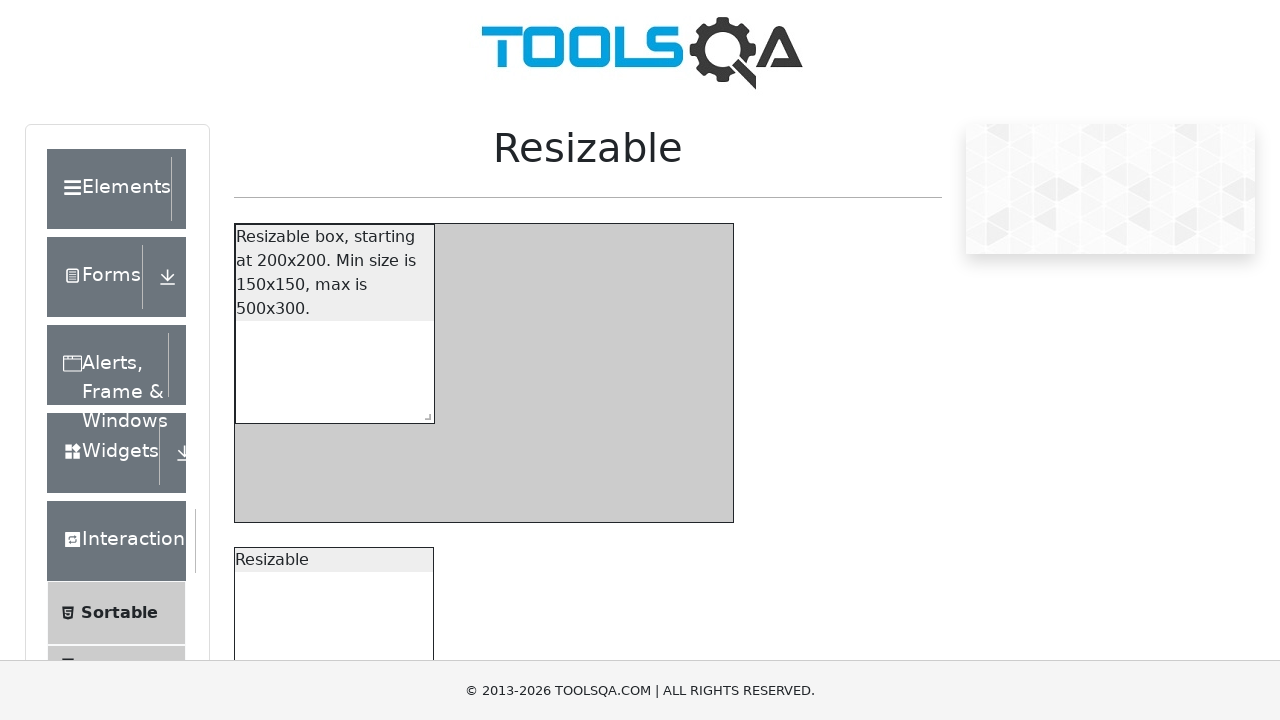

Retrieved bounding box of resize handle
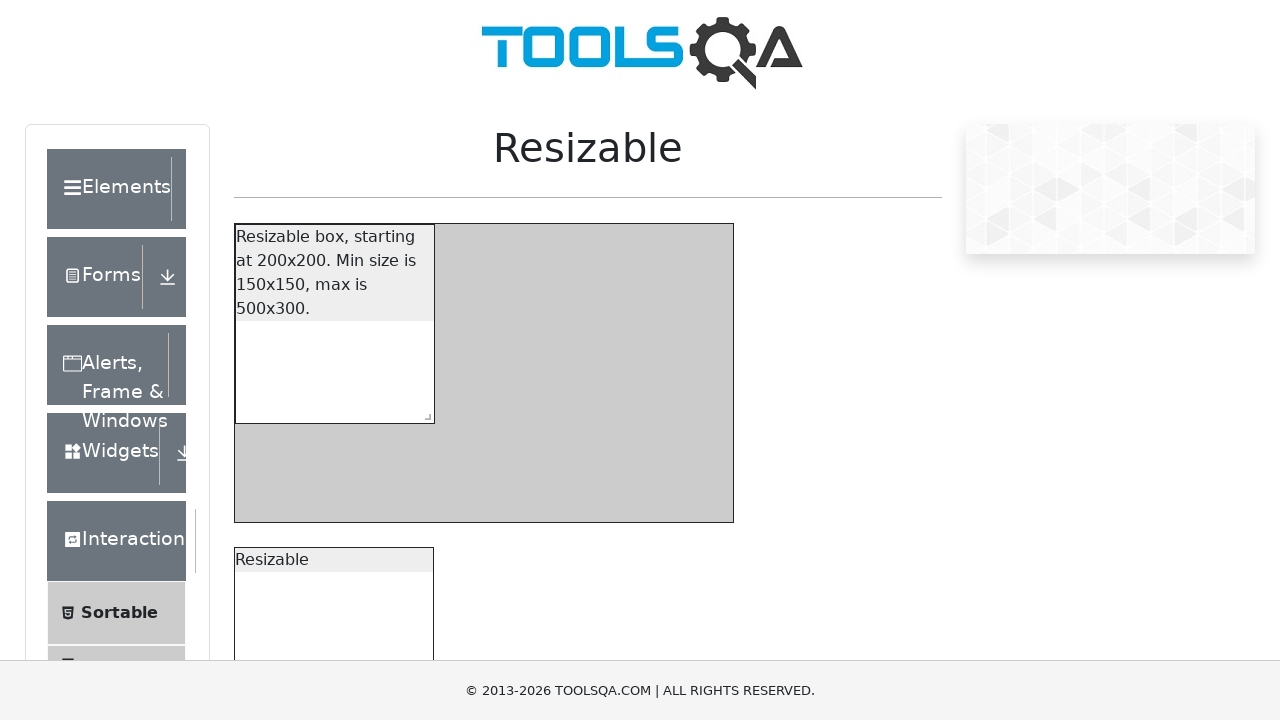

Moved mouse to center of resize handle at (423, 736)
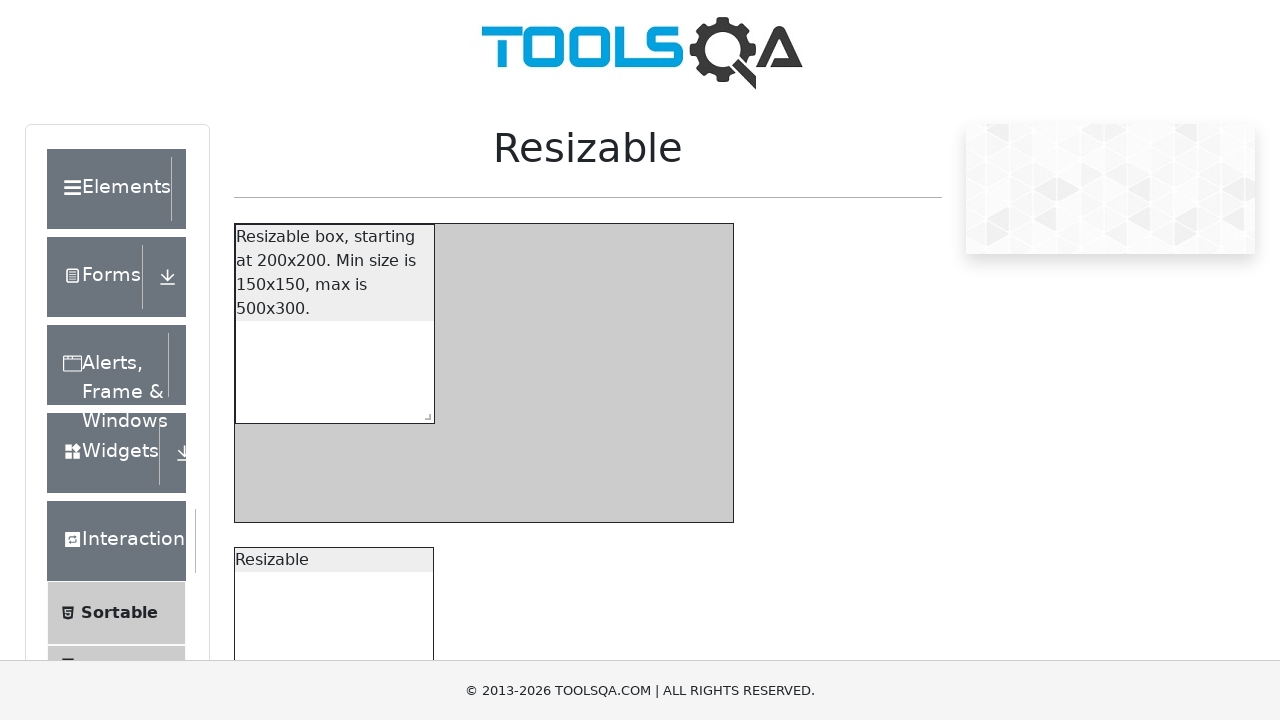

Pressed down mouse button to start drag at (423, 736)
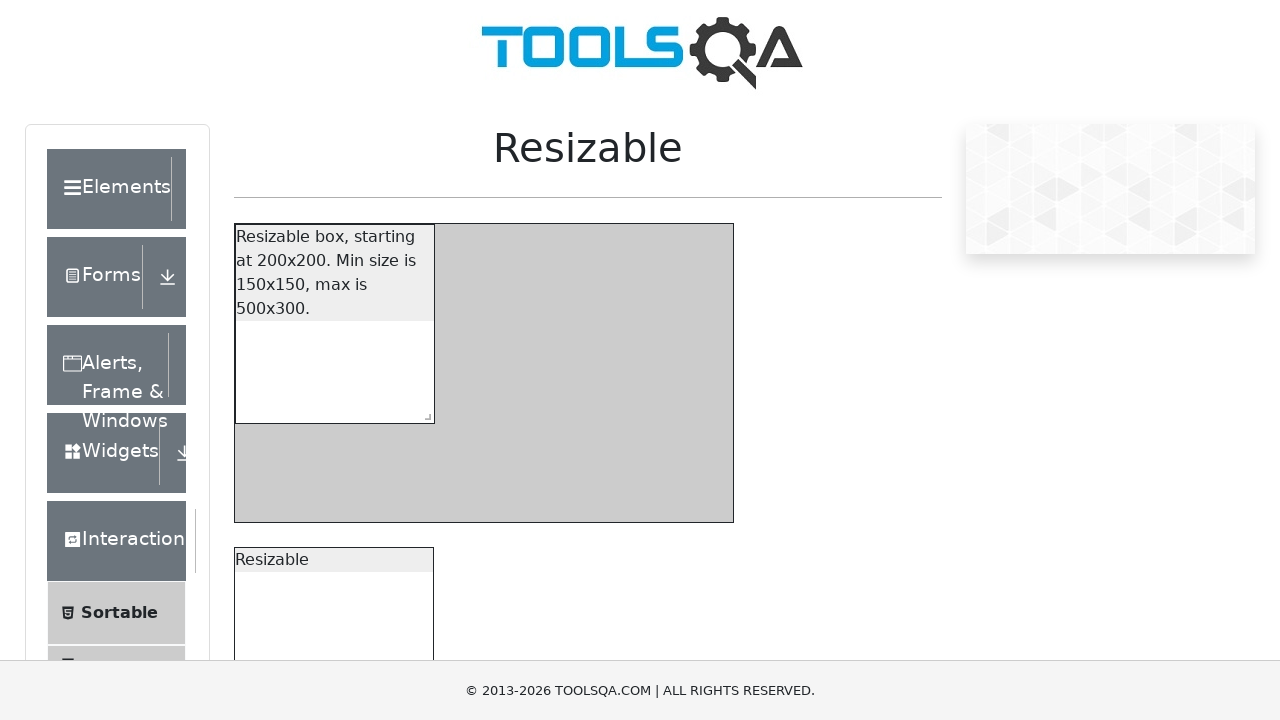

Dragged resize handle 300 pixels right and down at (713, 1026)
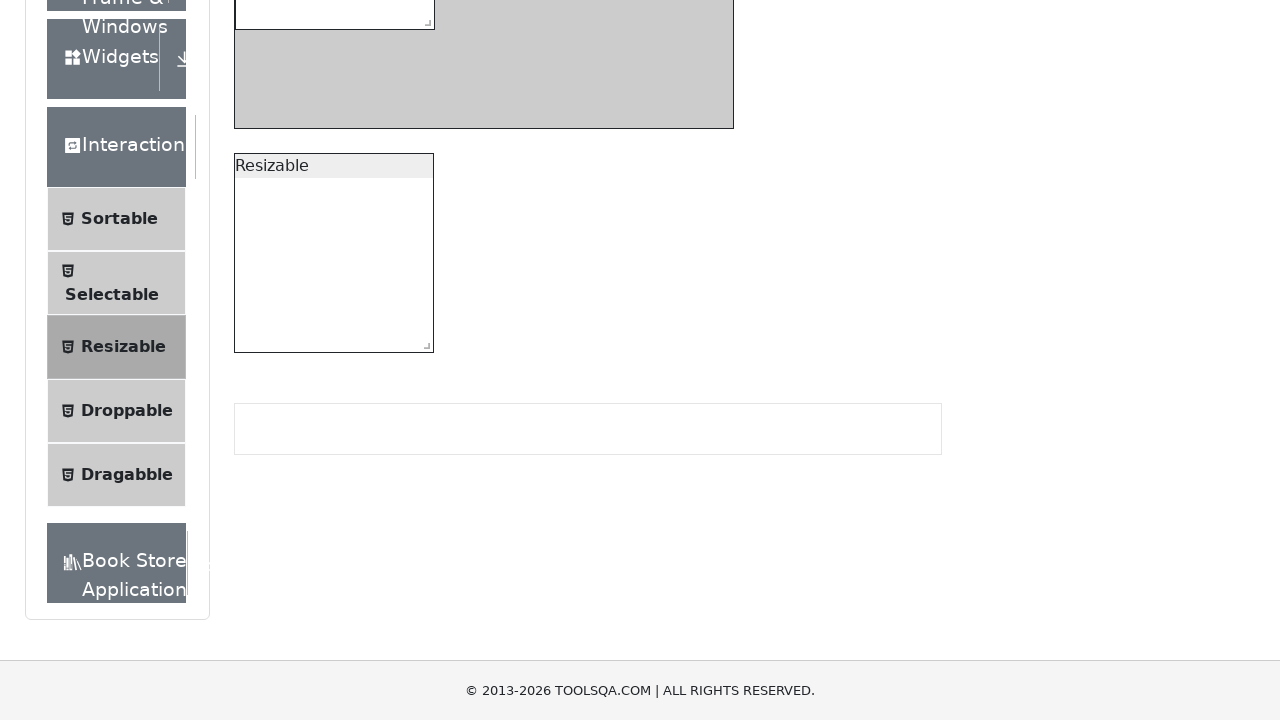

Released mouse button to complete resize drag operation at (713, 1026)
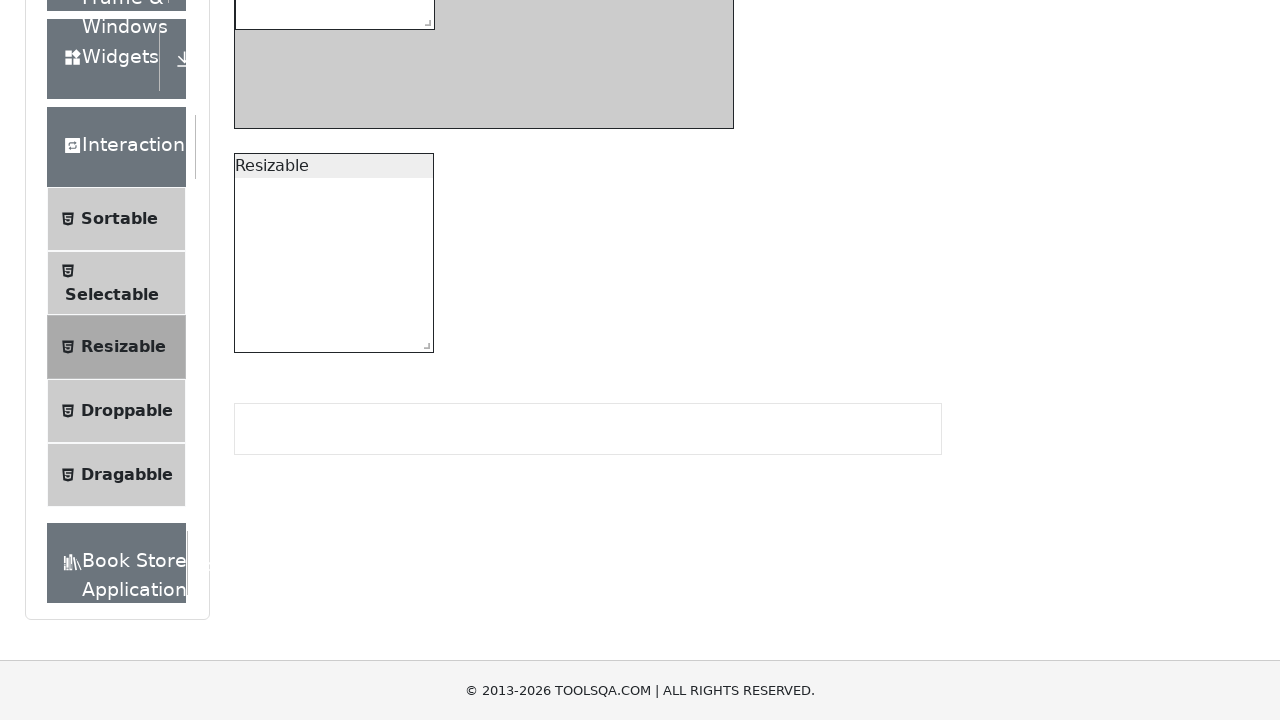

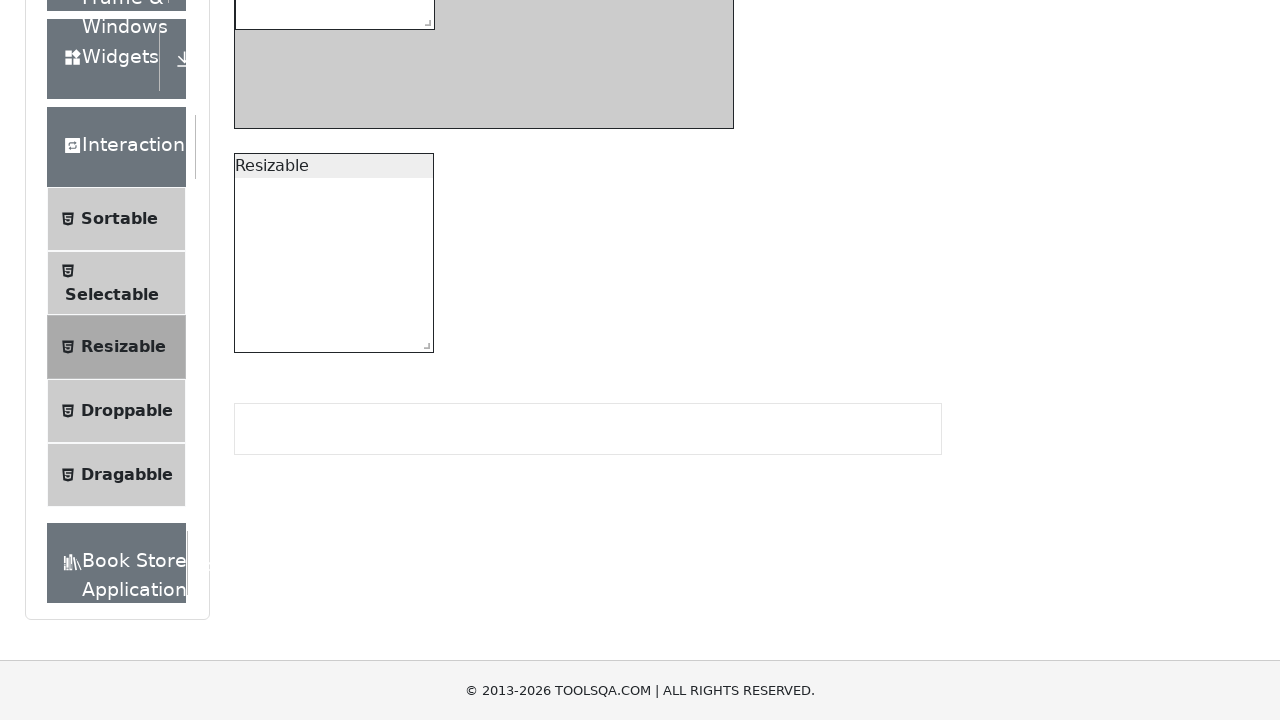